Demonstrates retrieving text content from a web element by getting the text of the Login button on the OrangeHRM demo login page

Starting URL: https://opensource-demo.orangehrmlive.com/web/index.php/auth/login

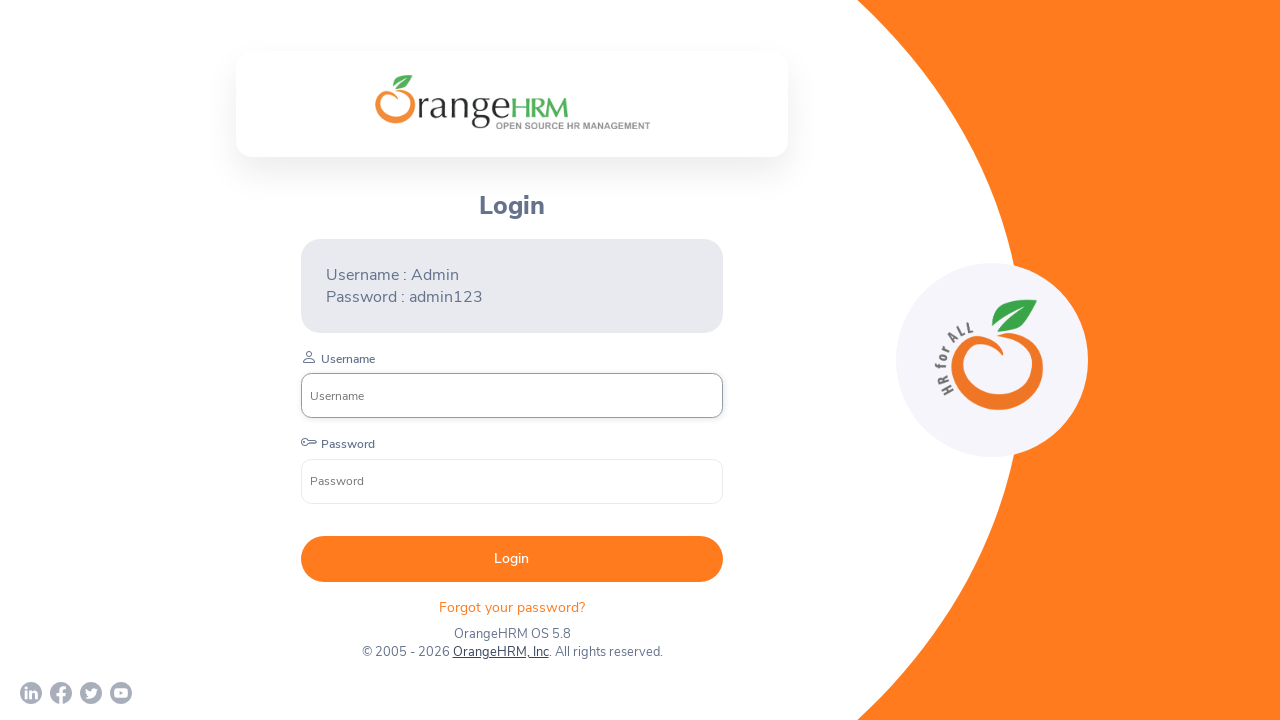

Login button located and waited for visibility on OrangeHRM login page
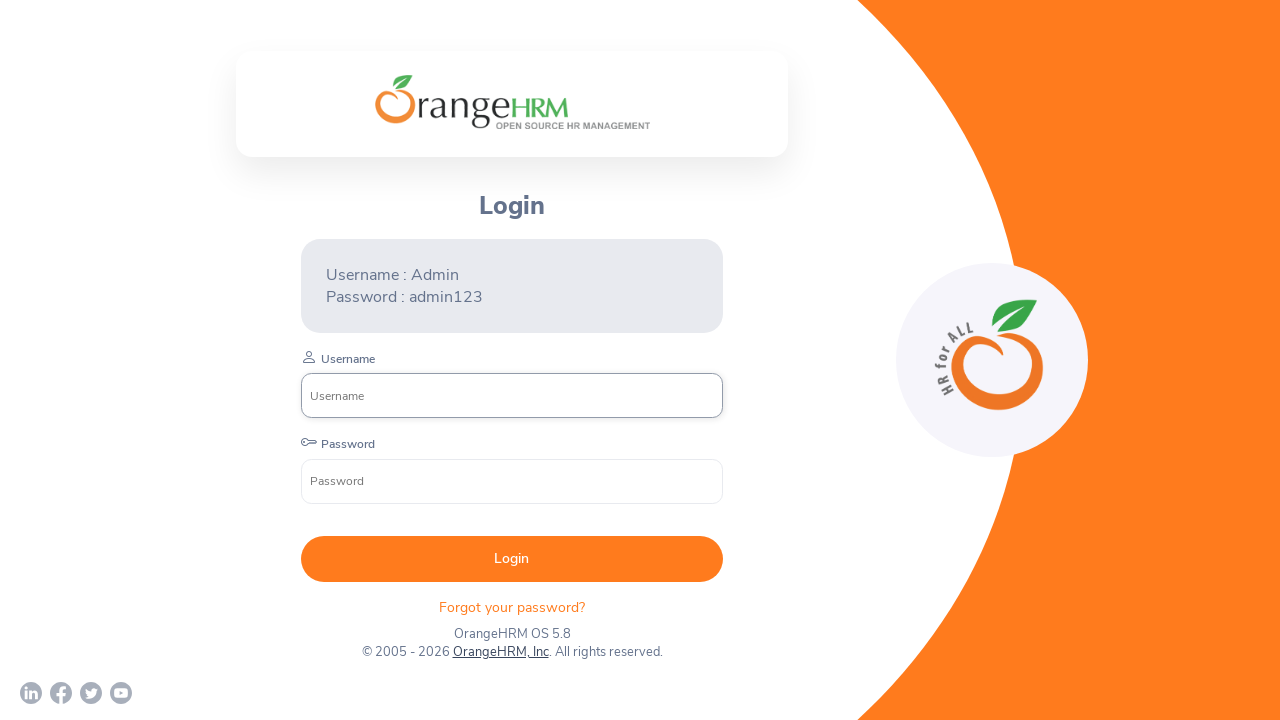

Retrieved text content from Login button: ' Login '
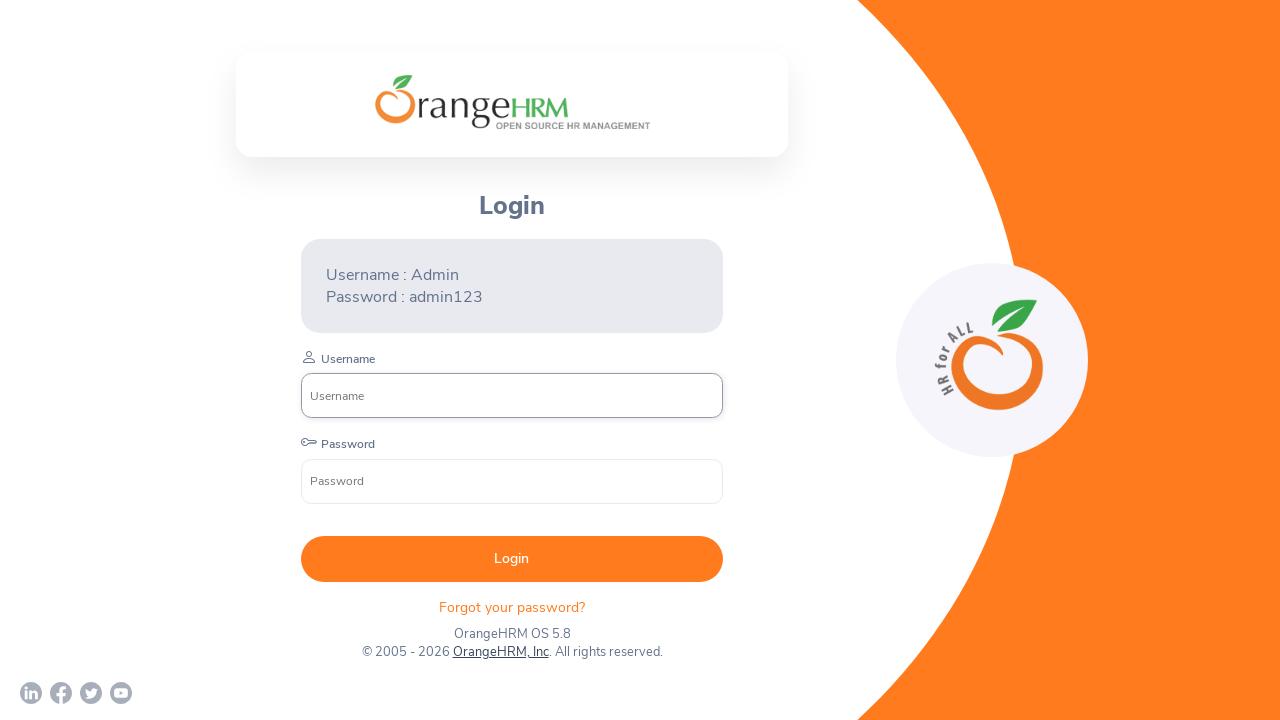

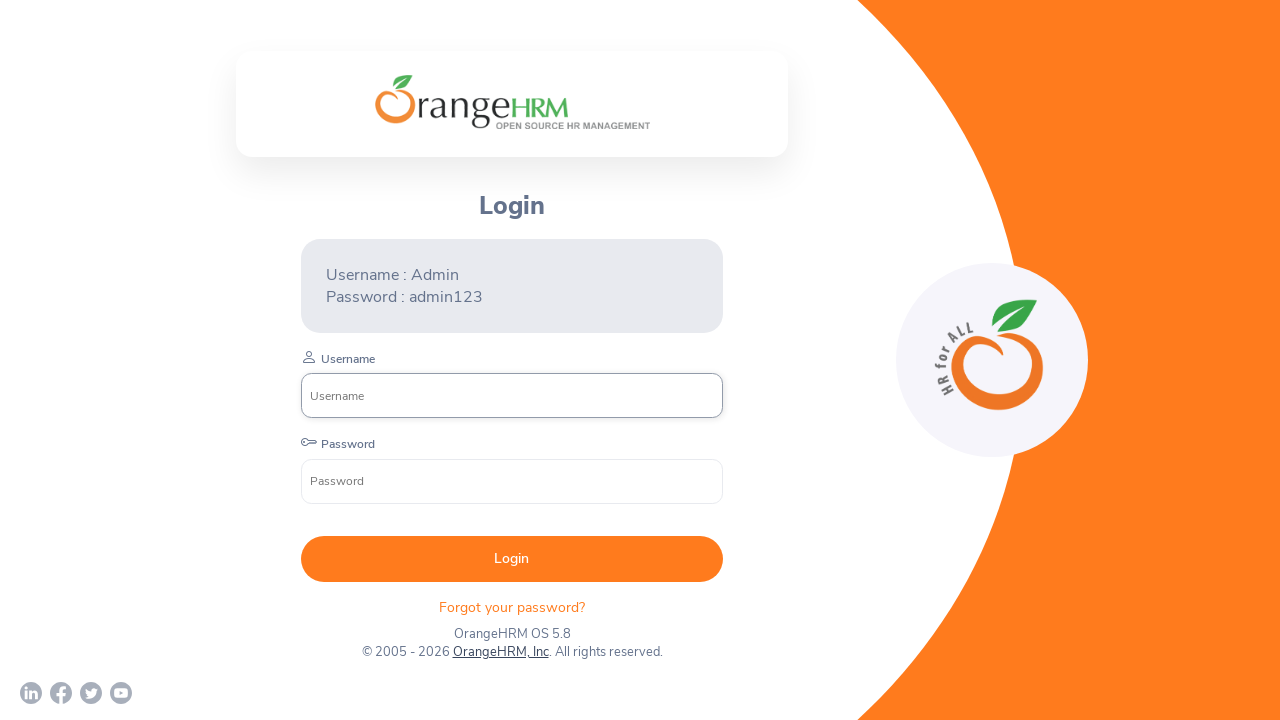